Navigates through The Internet test site by clicking on the Shifting Content link and then the Menu Element example

Starting URL: https://the-internet.herokuapp.com/

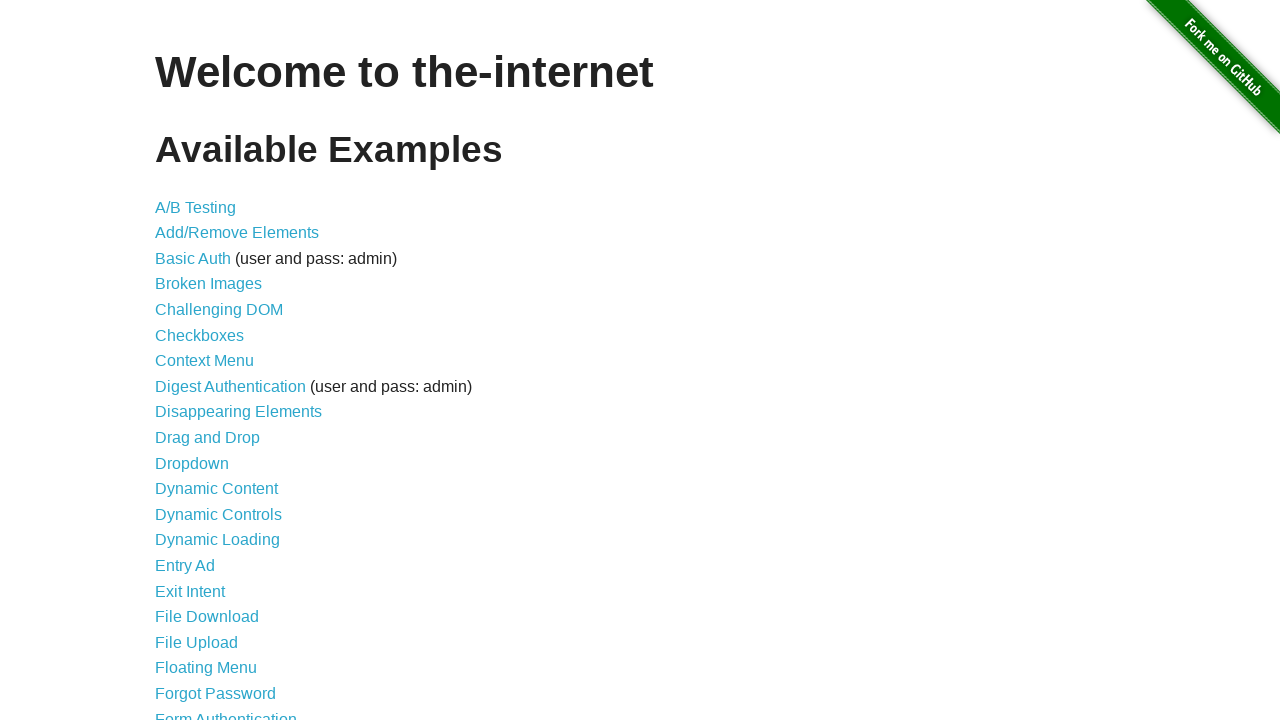

Navigated to The Internet test site home page
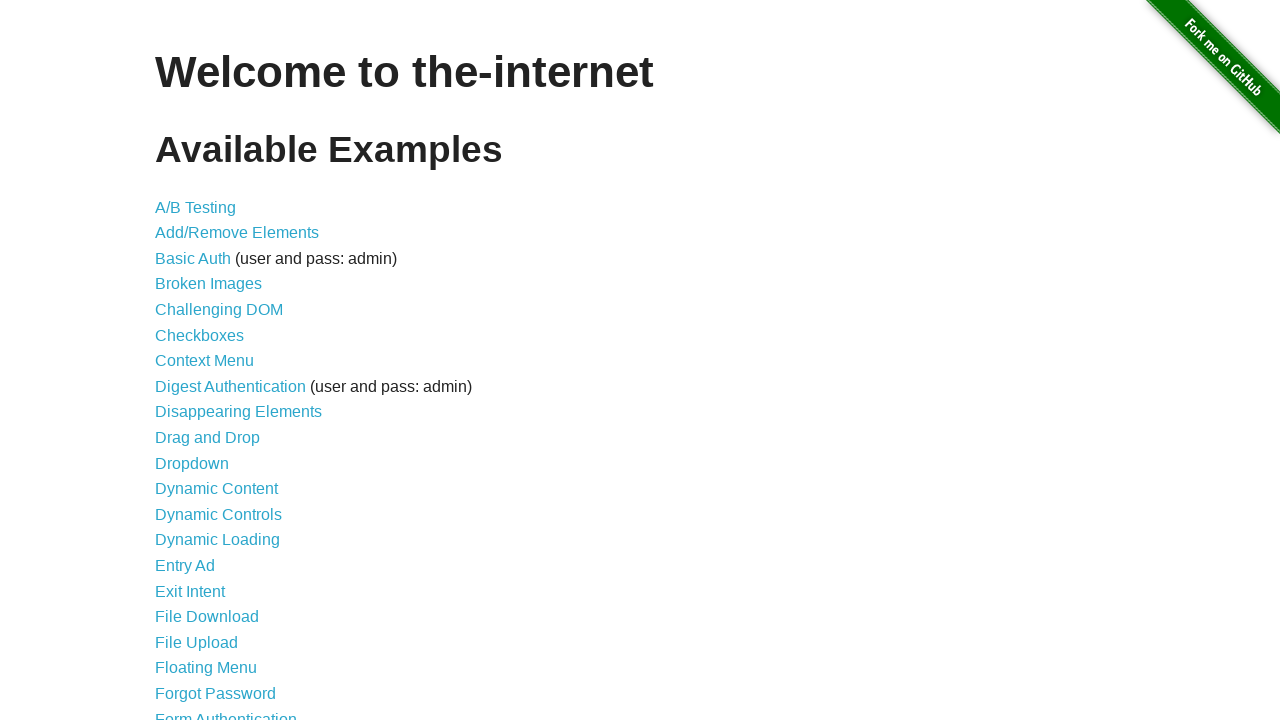

Clicked on the Shifting Content link at (212, 523) on text=Shifting Content
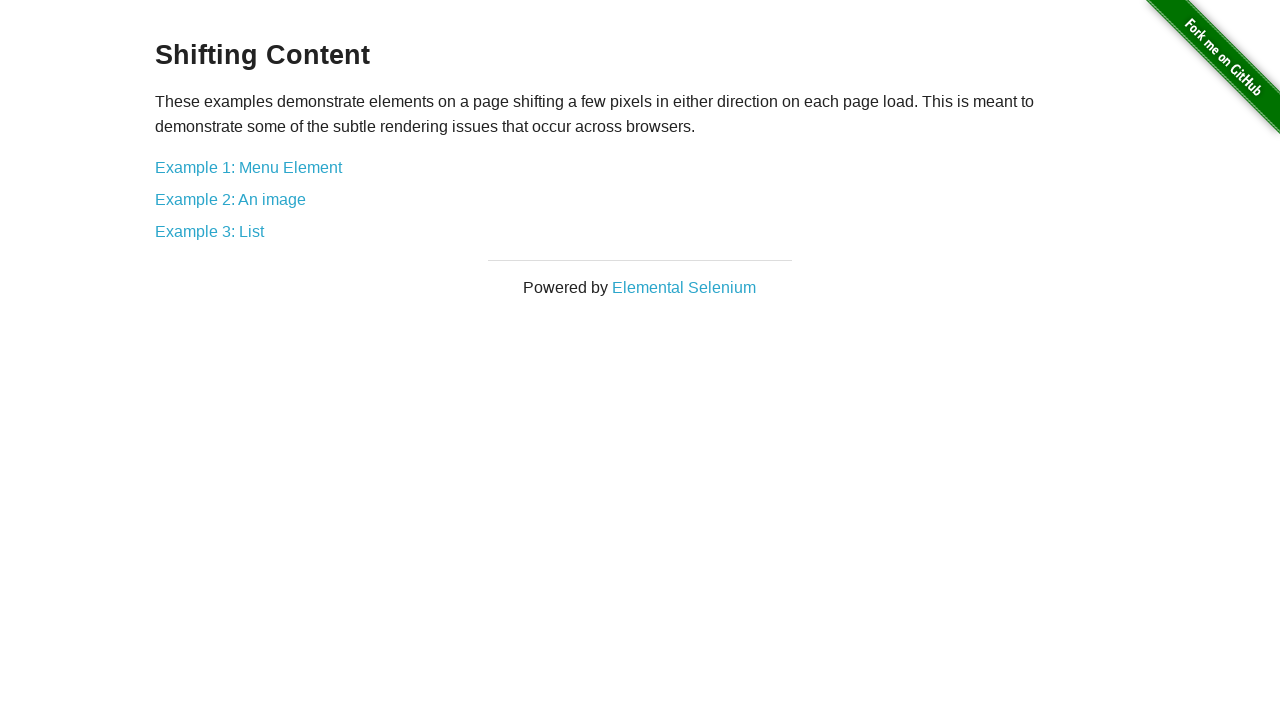

Clicked on the Menu Element example link at (248, 167) on text=Example 1: Menu Element
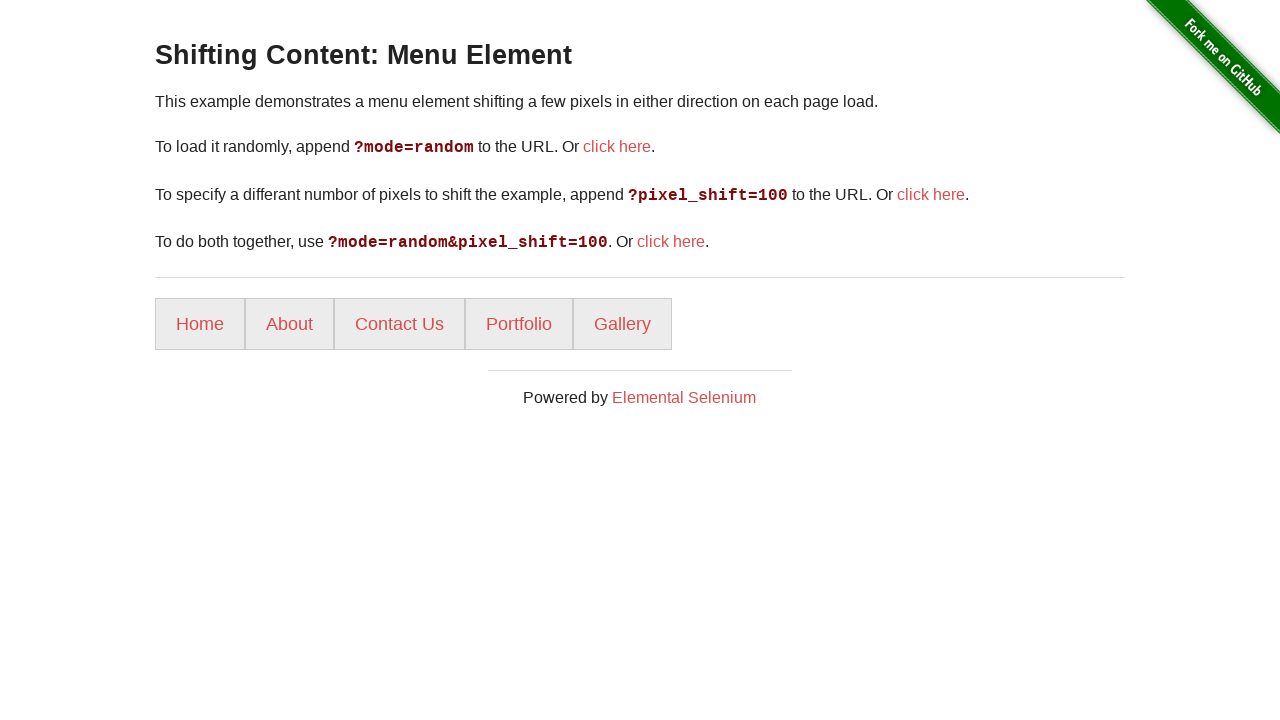

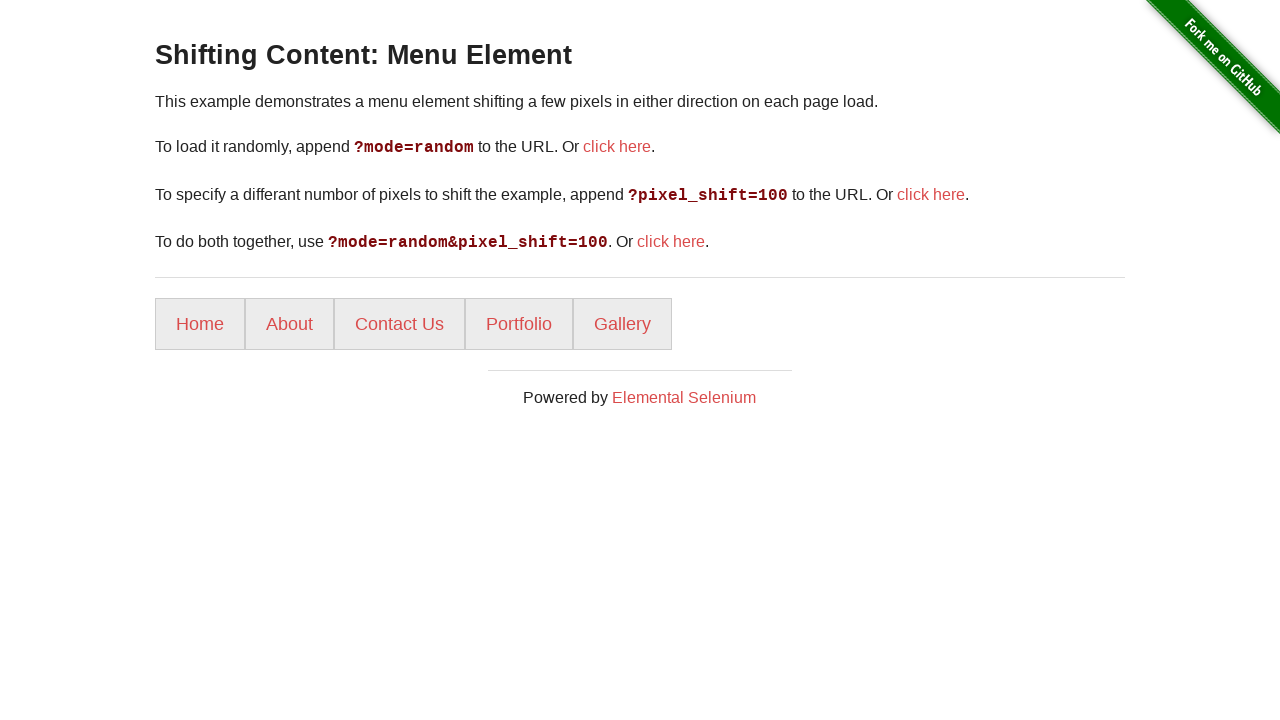